Tests the complete flight booking flow on BlazeDemo by selecting departure/destination cities, choosing a flight, filling in passenger and payment details, and confirming the purchase.

Starting URL: https://blazedemo.com/

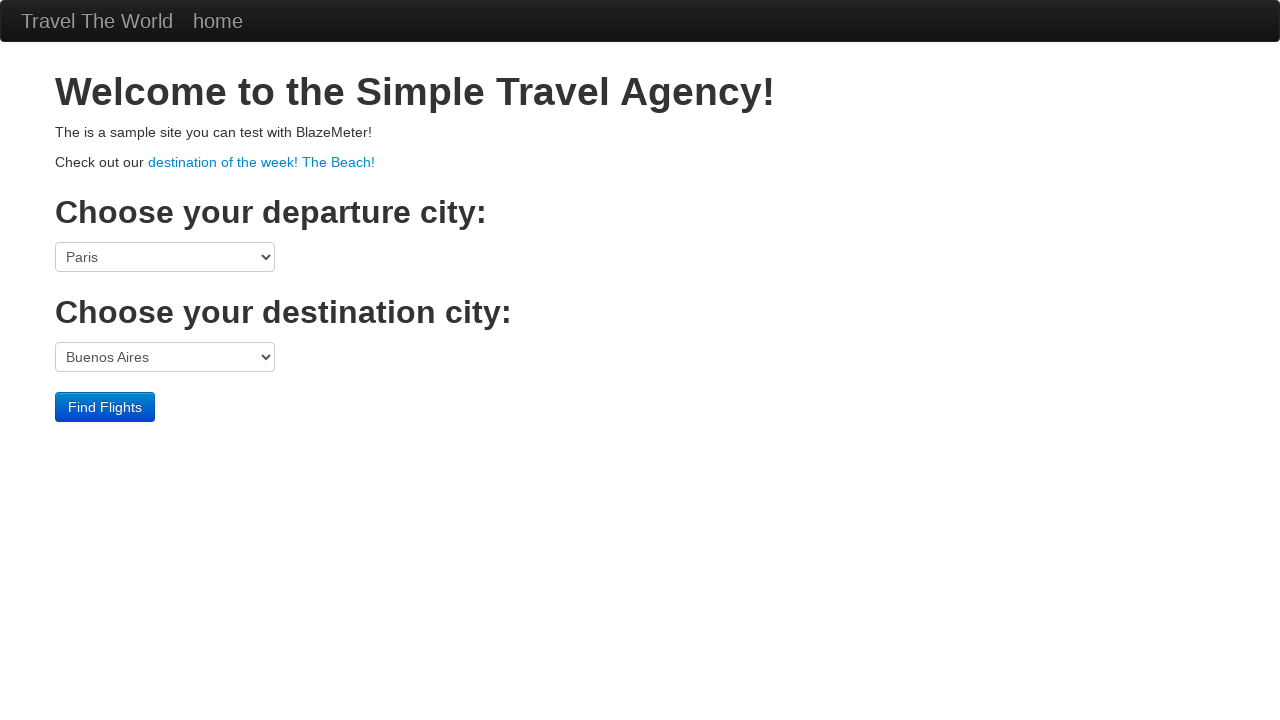

Clicked on 'destination of the week! The Beach!' link at (262, 162) on text=destination of the week! The Beach!
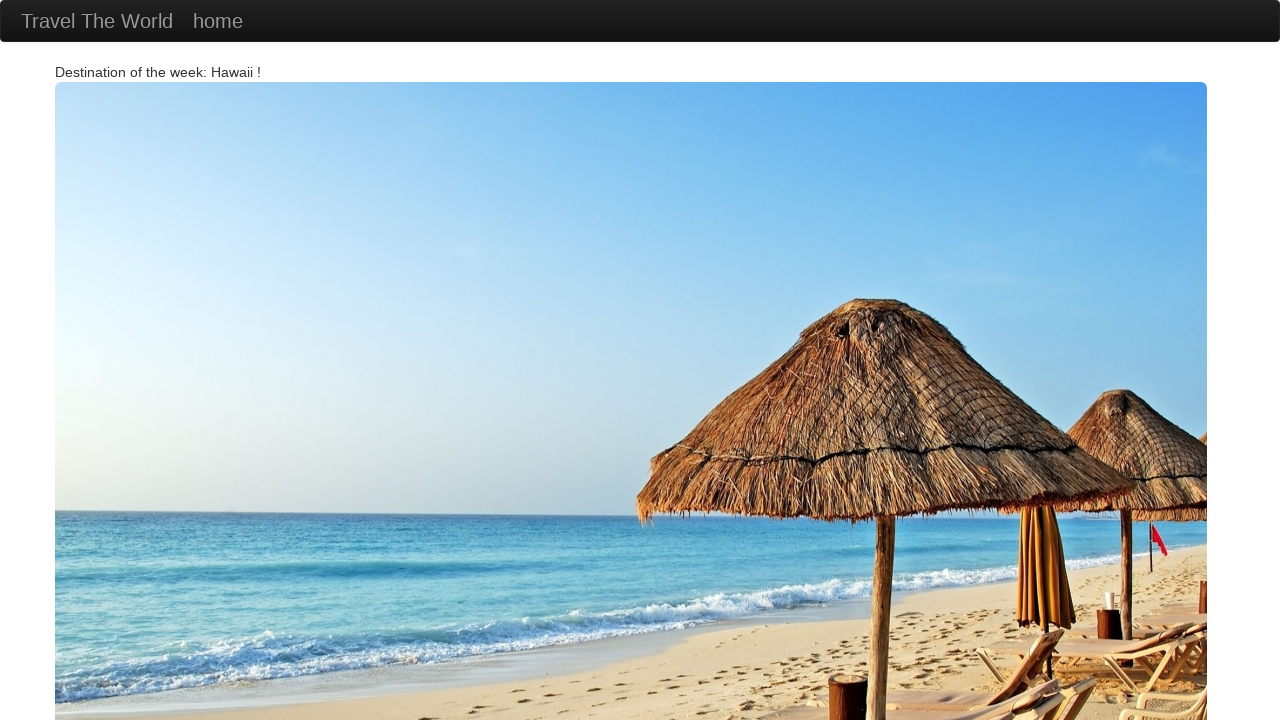

Clicked on 'Travel The World' link to return to main page at (97, 21) on text=Travel The World
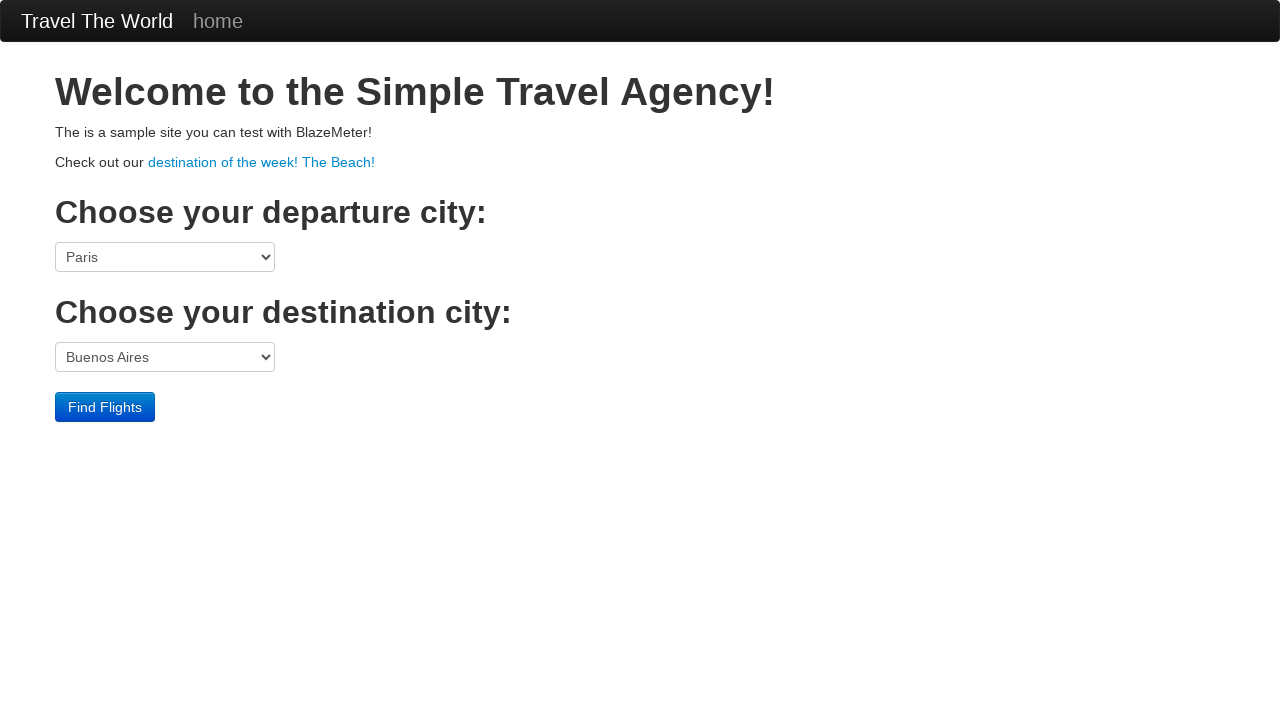

Clicked on departure city dropdown at (165, 257) on select[name='fromPort']
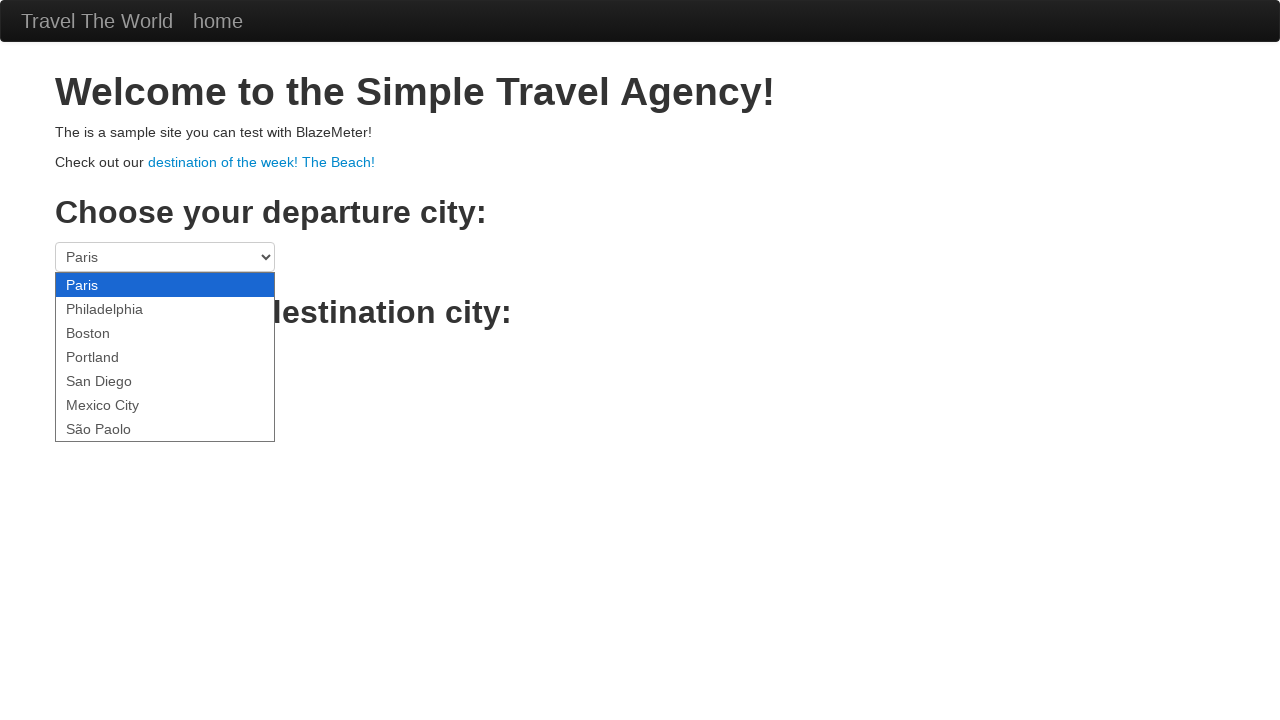

Selected 'San Diego' as departure city on select[name='fromPort']
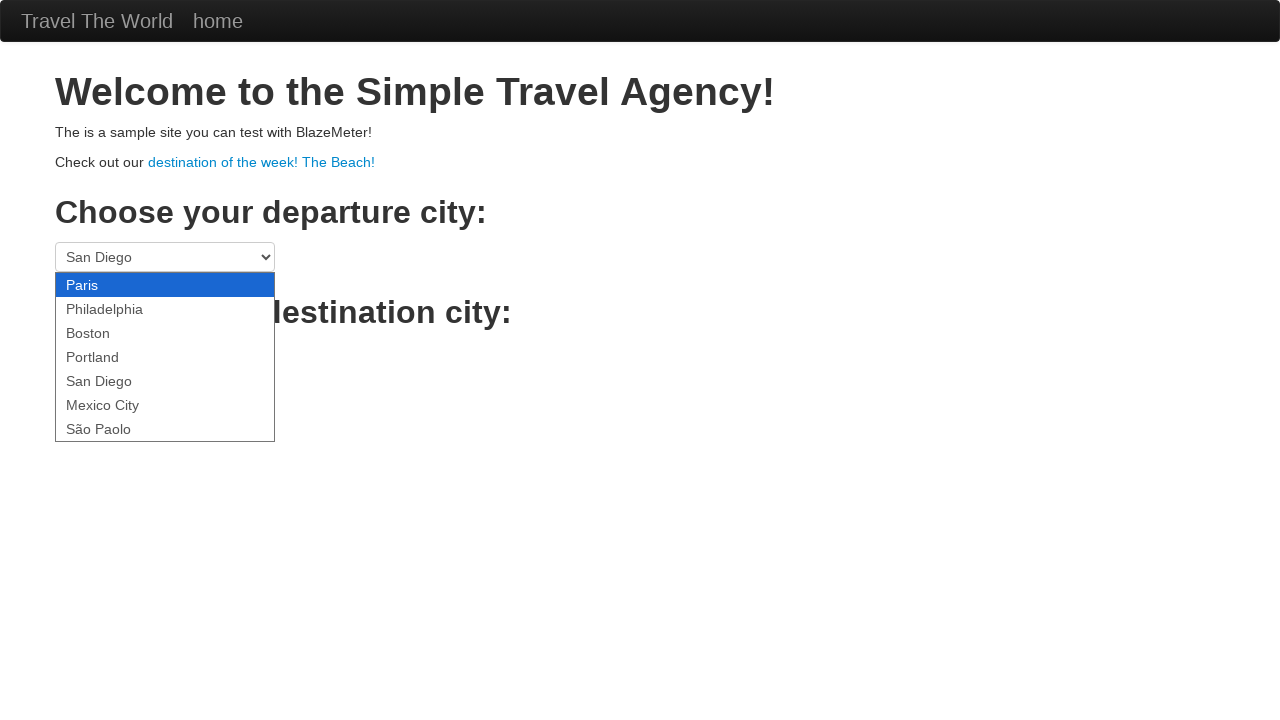

Clicked on destination city dropdown at (165, 357) on select[name='toPort']
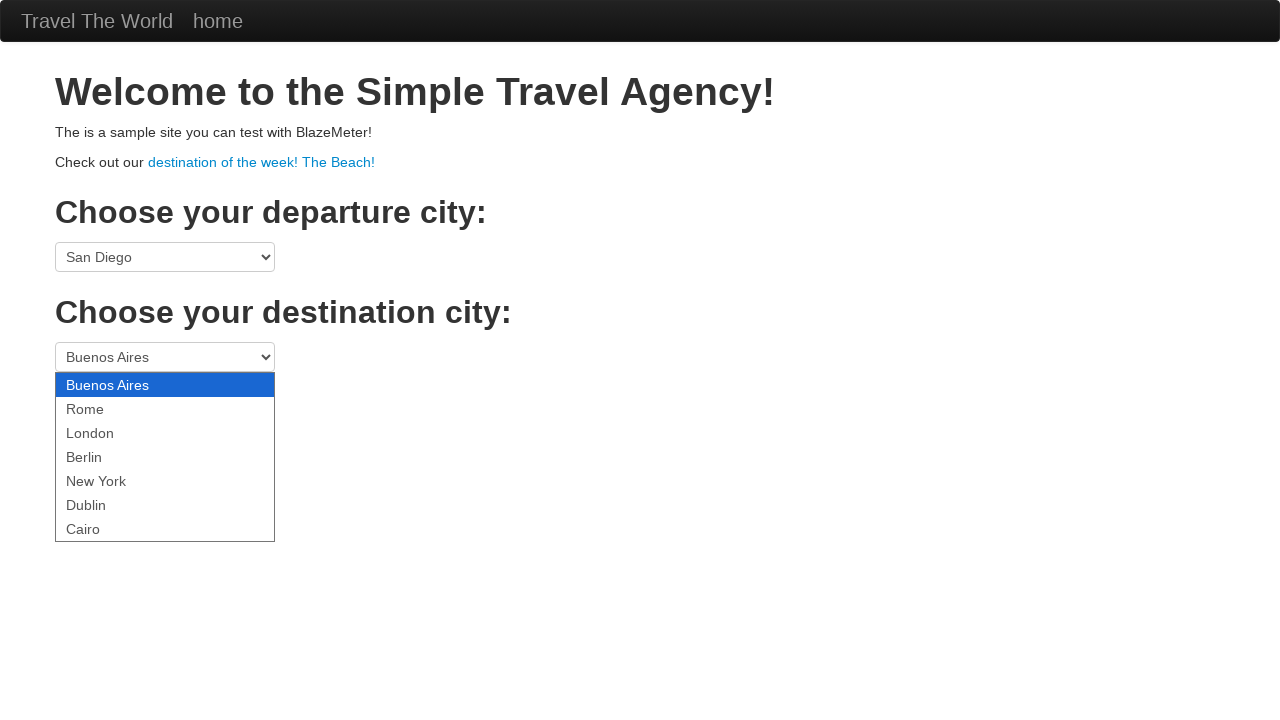

Selected 'London' as destination city on select[name='toPort']
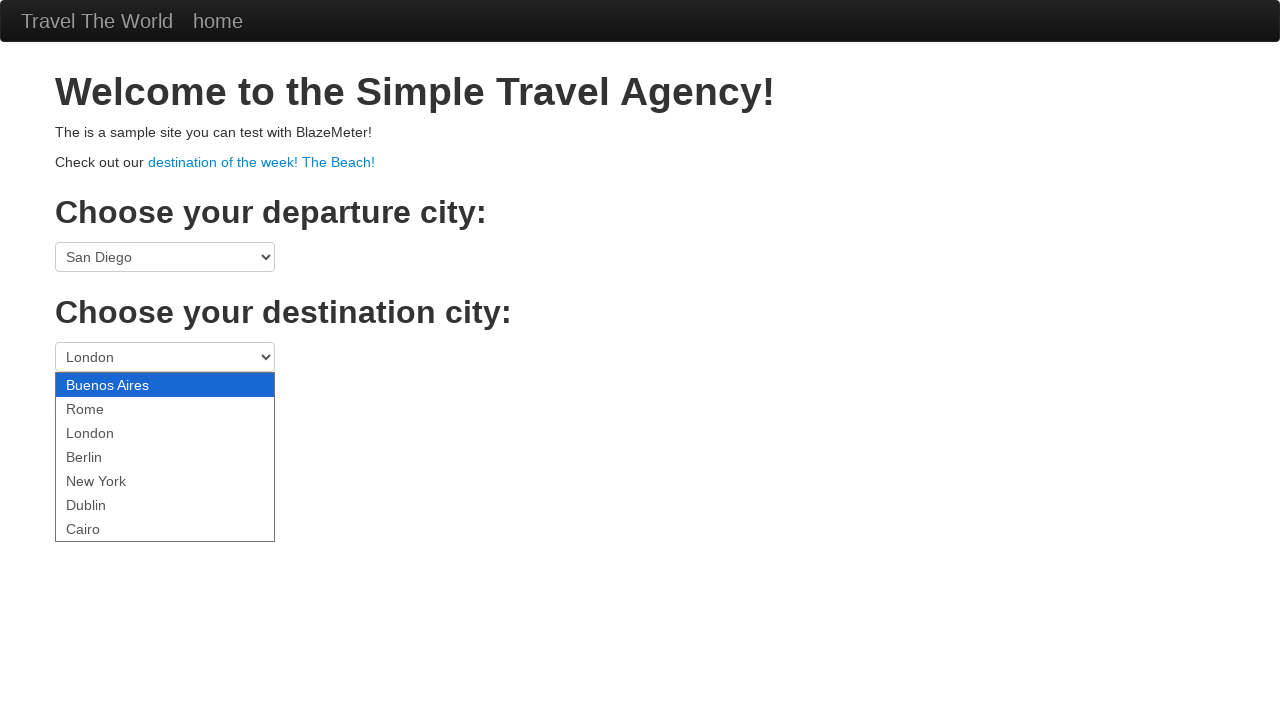

Clicked 'Find Flights' button to search for available flights at (105, 407) on .btn-primary
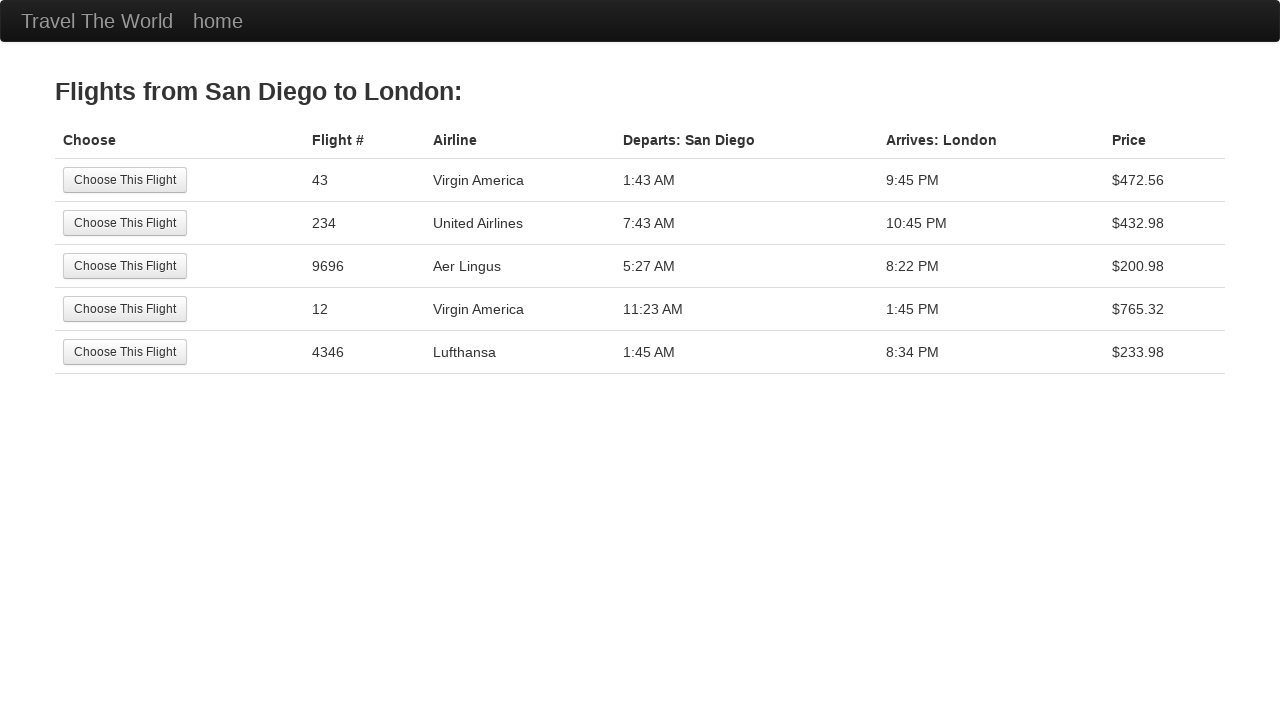

Selected the 4th flight option from the available flights at (125, 309) on tr:nth-child(4) .btn
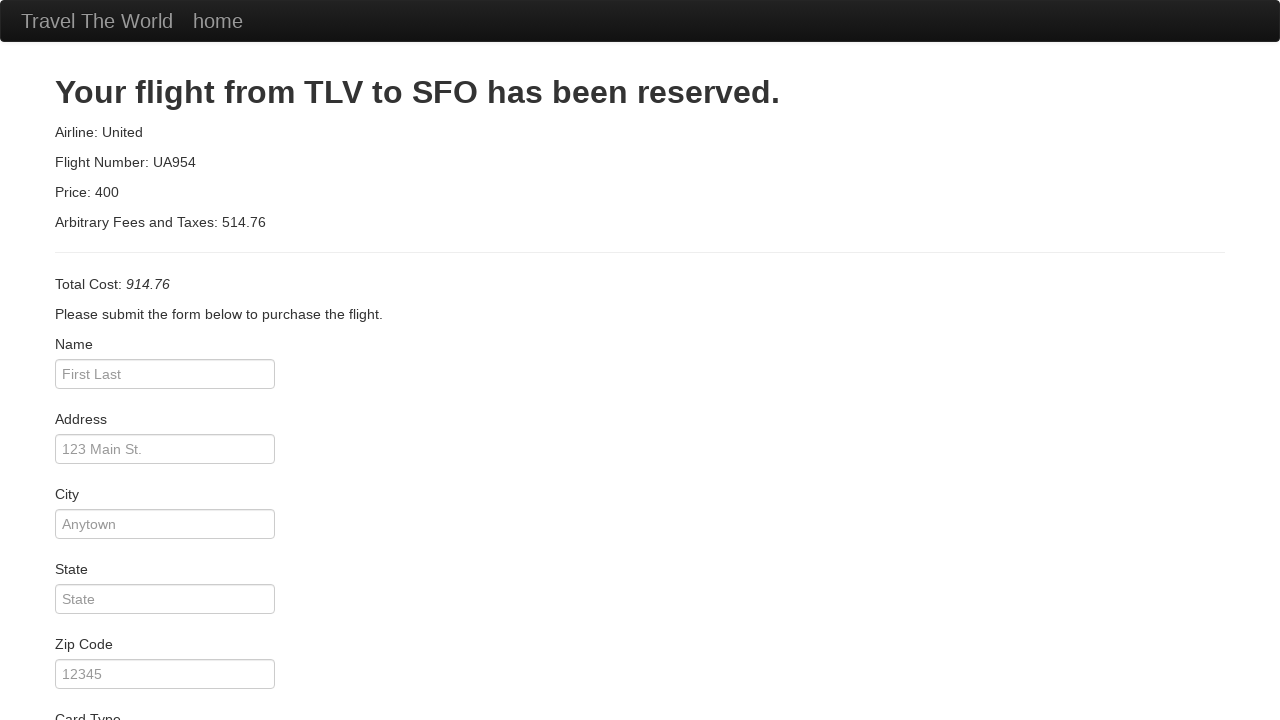

Clicked on passenger name input field at (165, 374) on #inputName
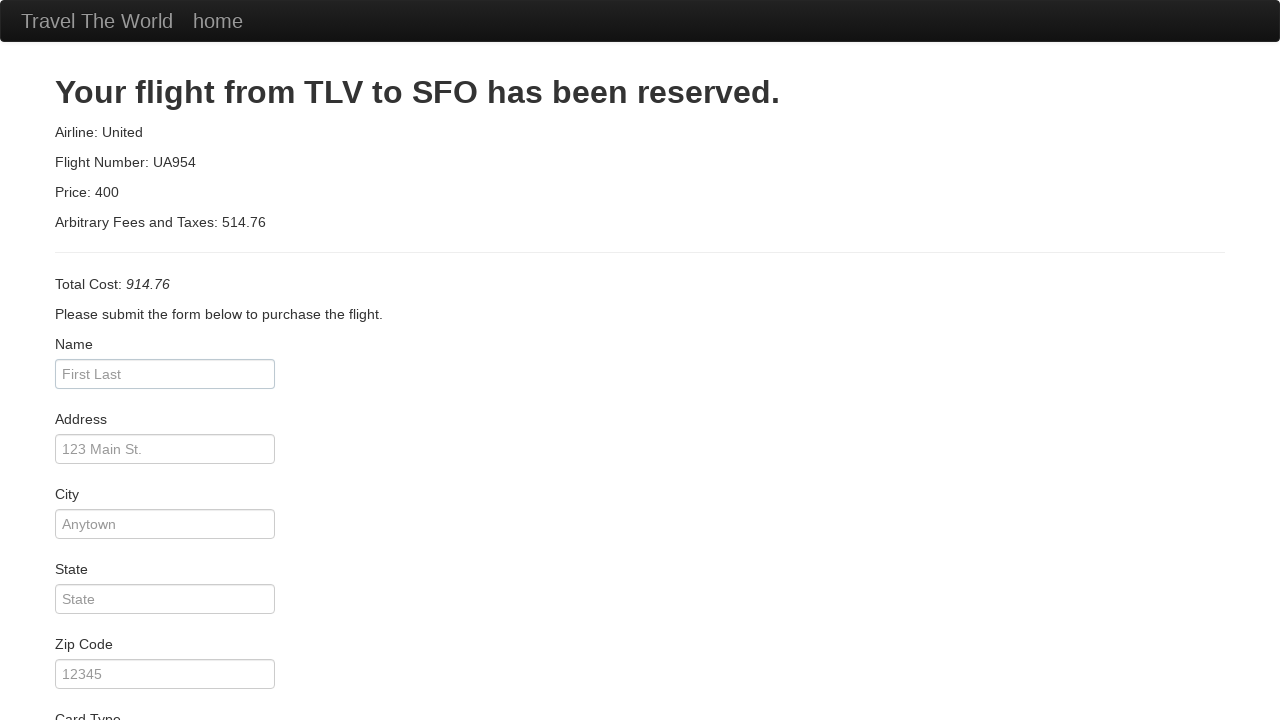

Entered passenger name 'Carolina Araujo' on #inputName
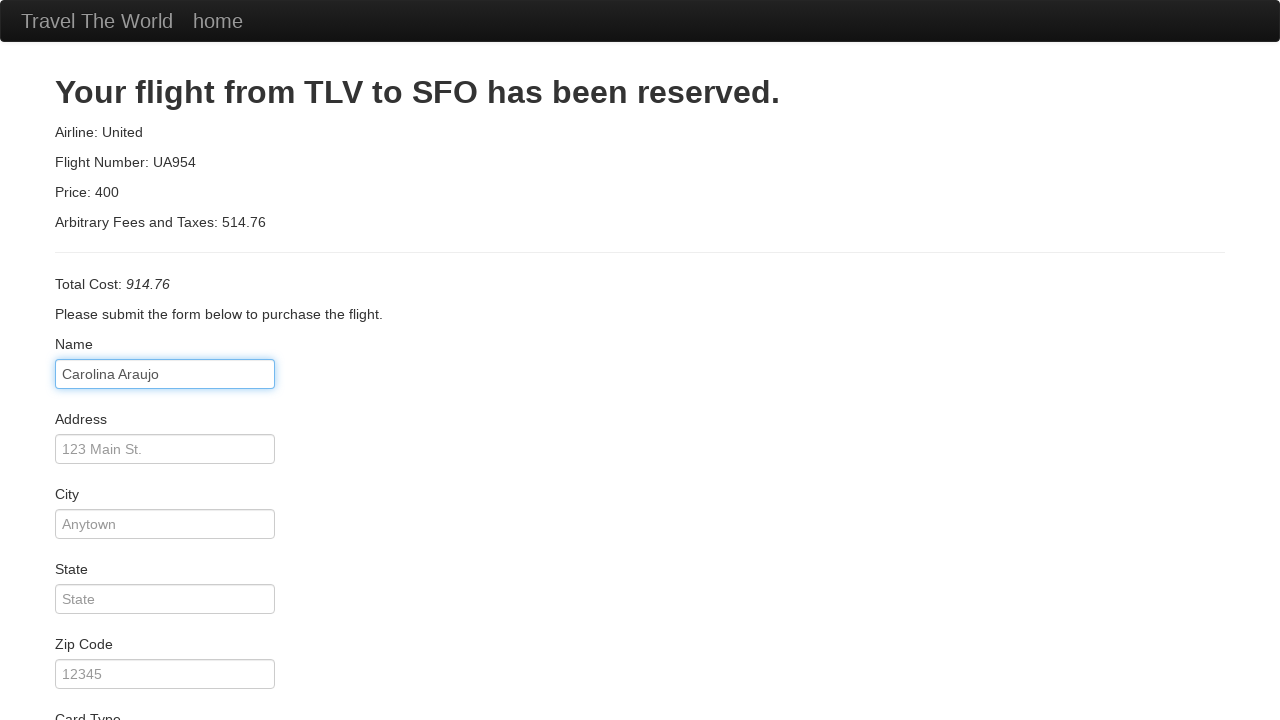

Entered address 'Universidade de Aveiro' on #address
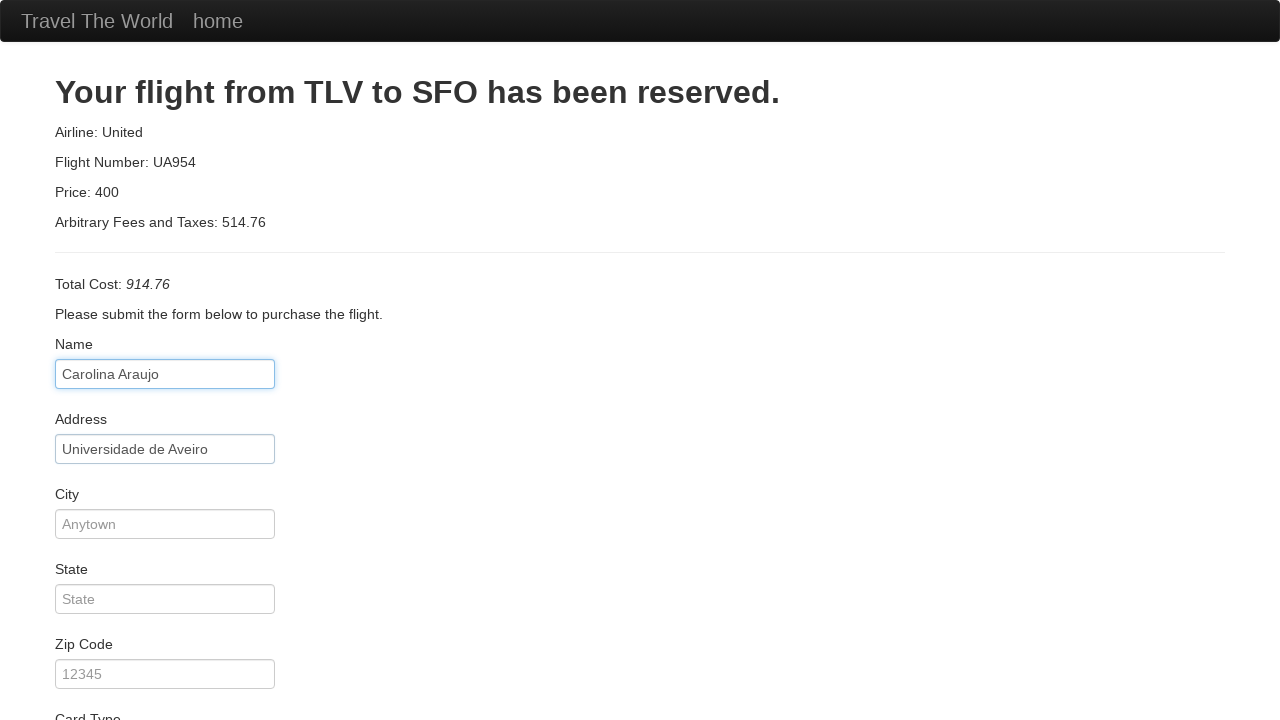

Entered city 'Aveiro' on #city
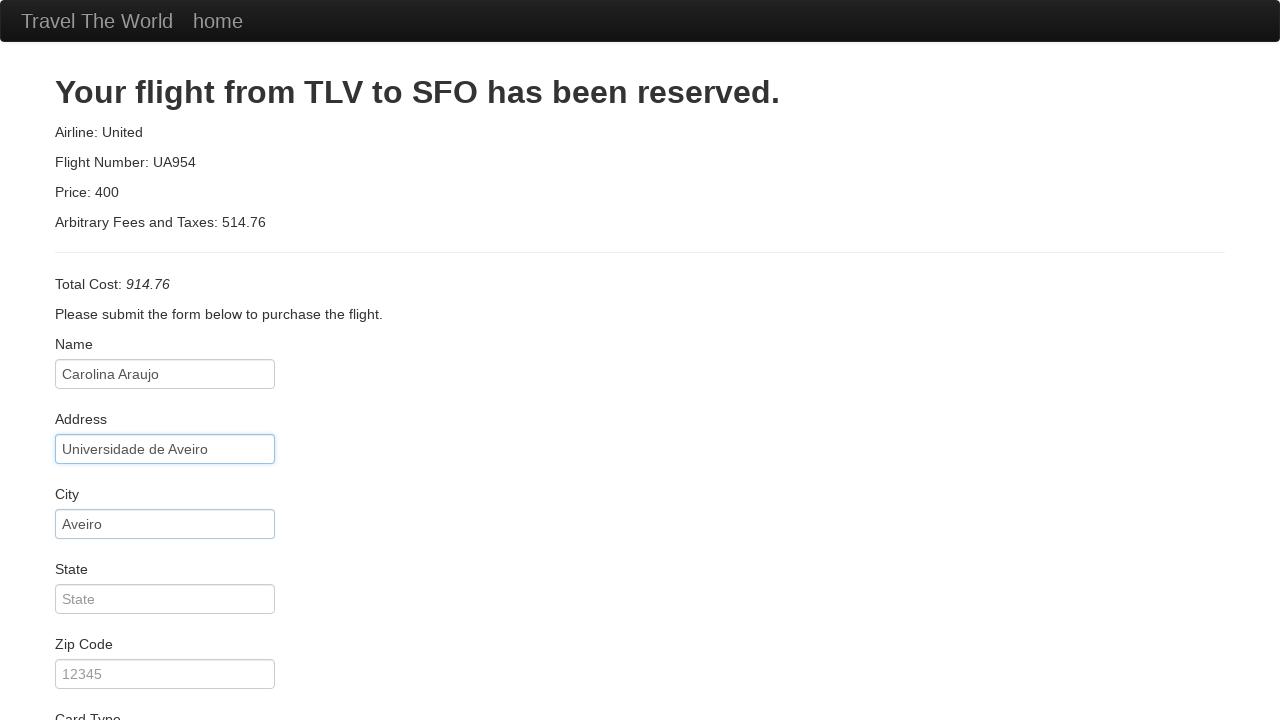

Entered state 'Aveiro' on #state
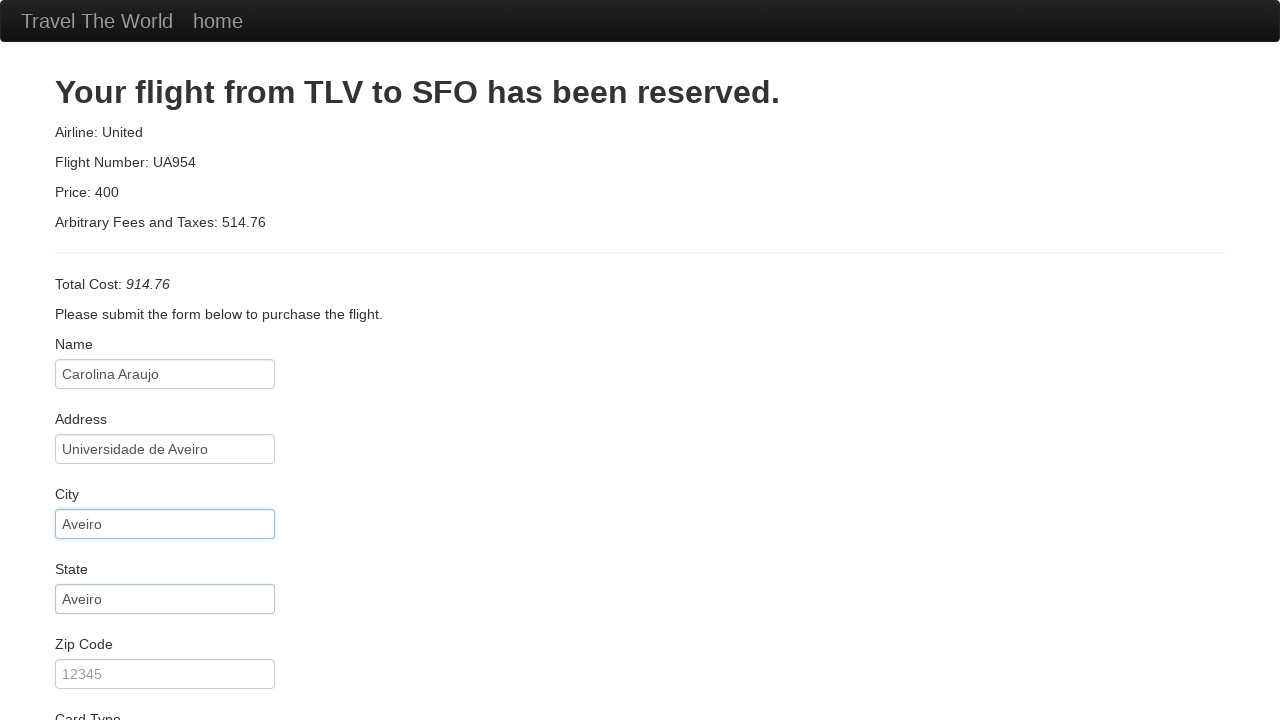

Entered zip code '12345' on #zipCode
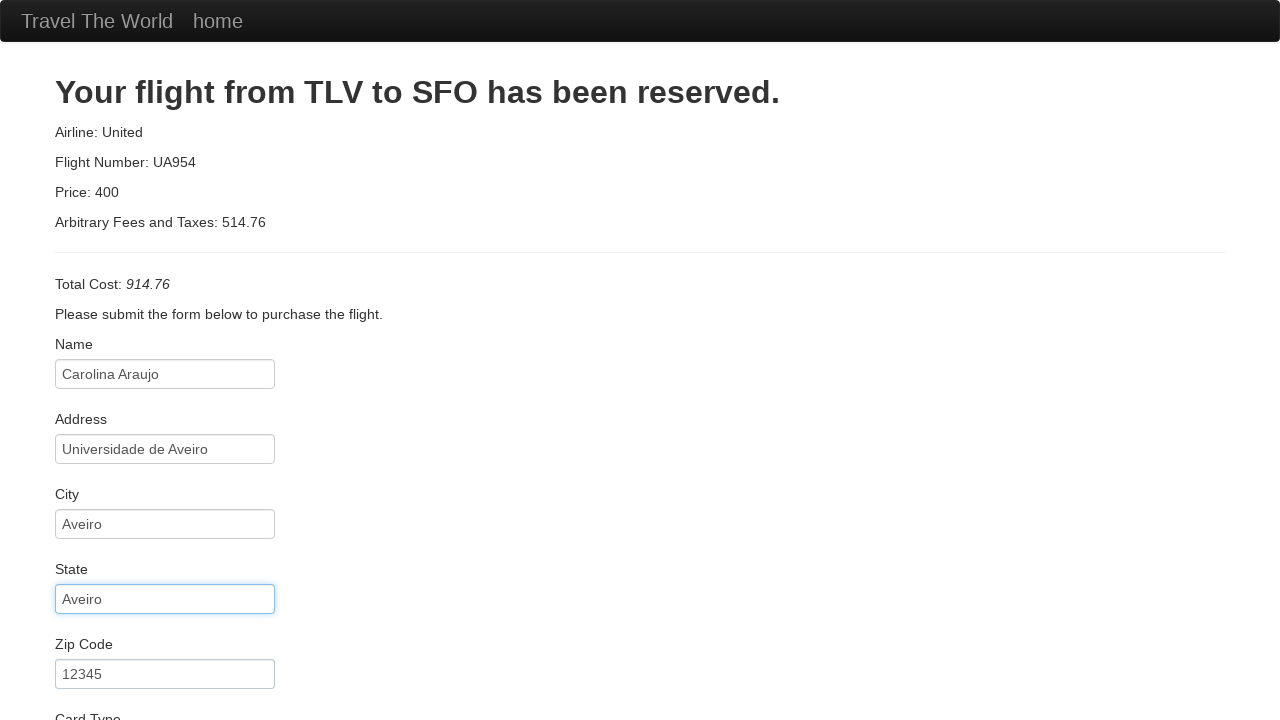

Entered credit card number '12345' on #creditCardNumber
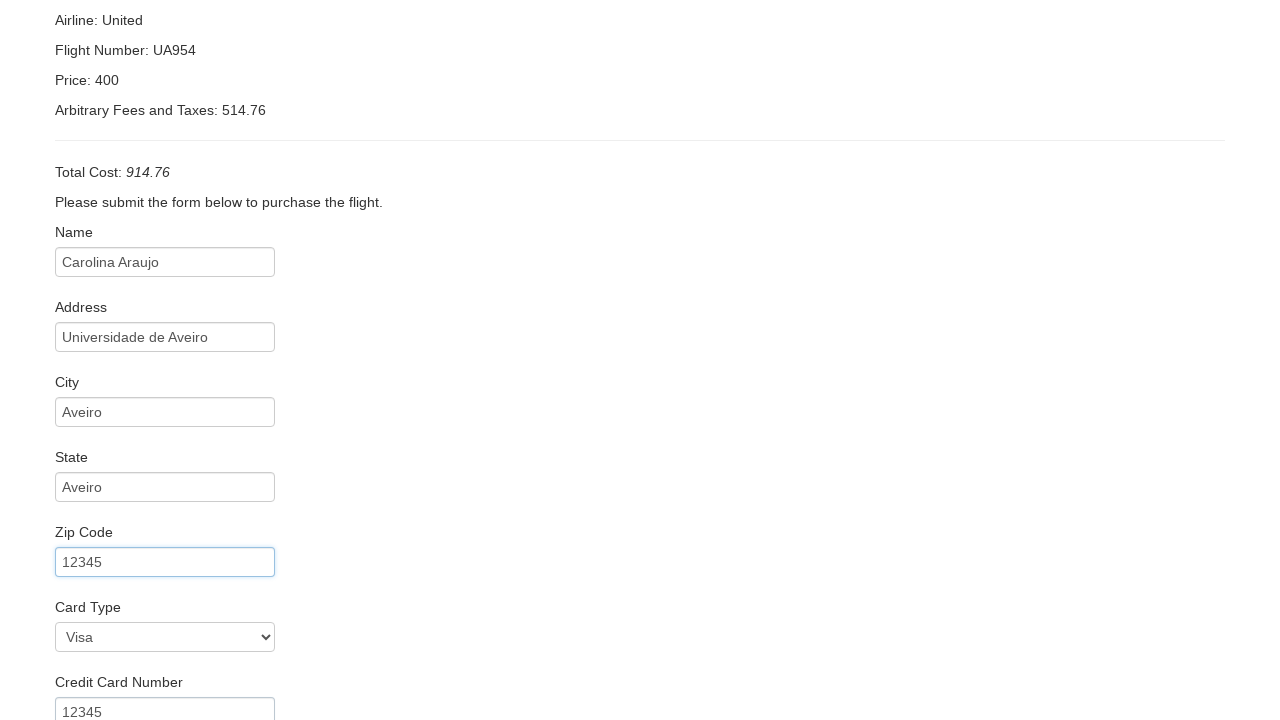

Clicked on name on card input field at (165, 605) on #nameOnCard
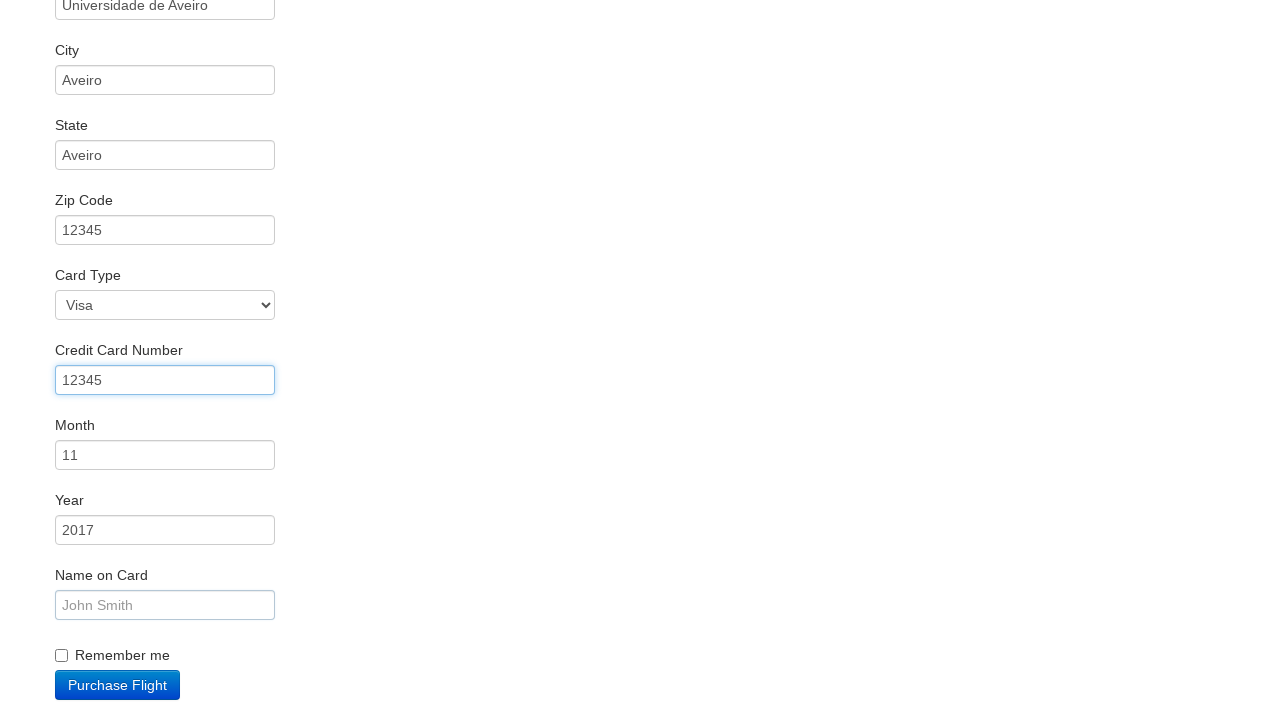

Entered name on card 'Carolina' on #nameOnCard
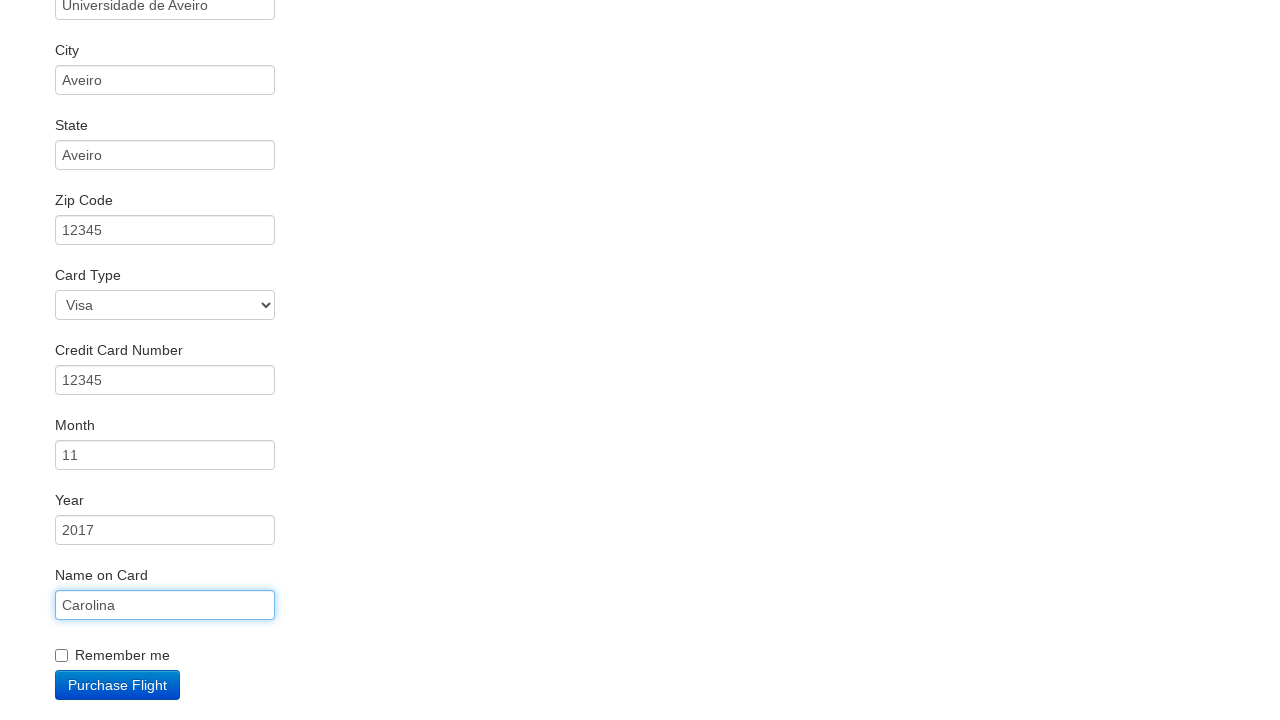

Checked 'Remember me' checkbox at (62, 656) on #rememberMe
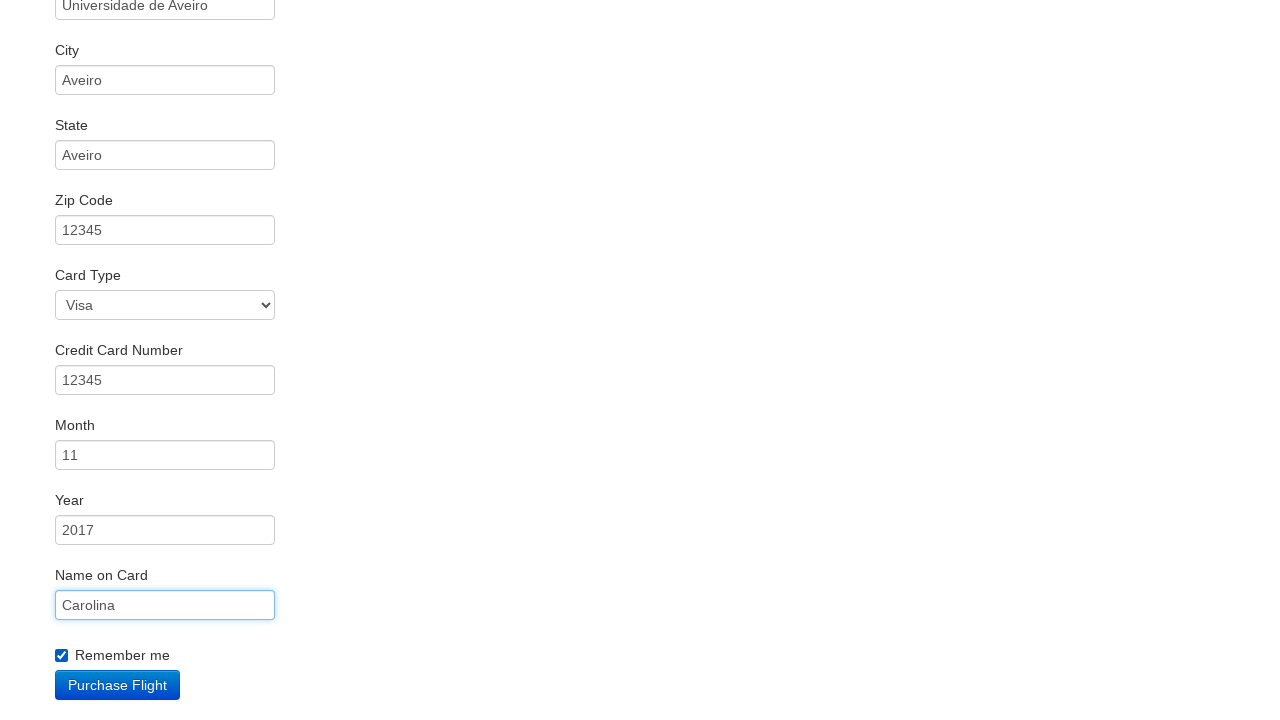

Clicked 'Purchase Flight' button to confirm booking at (118, 685) on .btn-primary
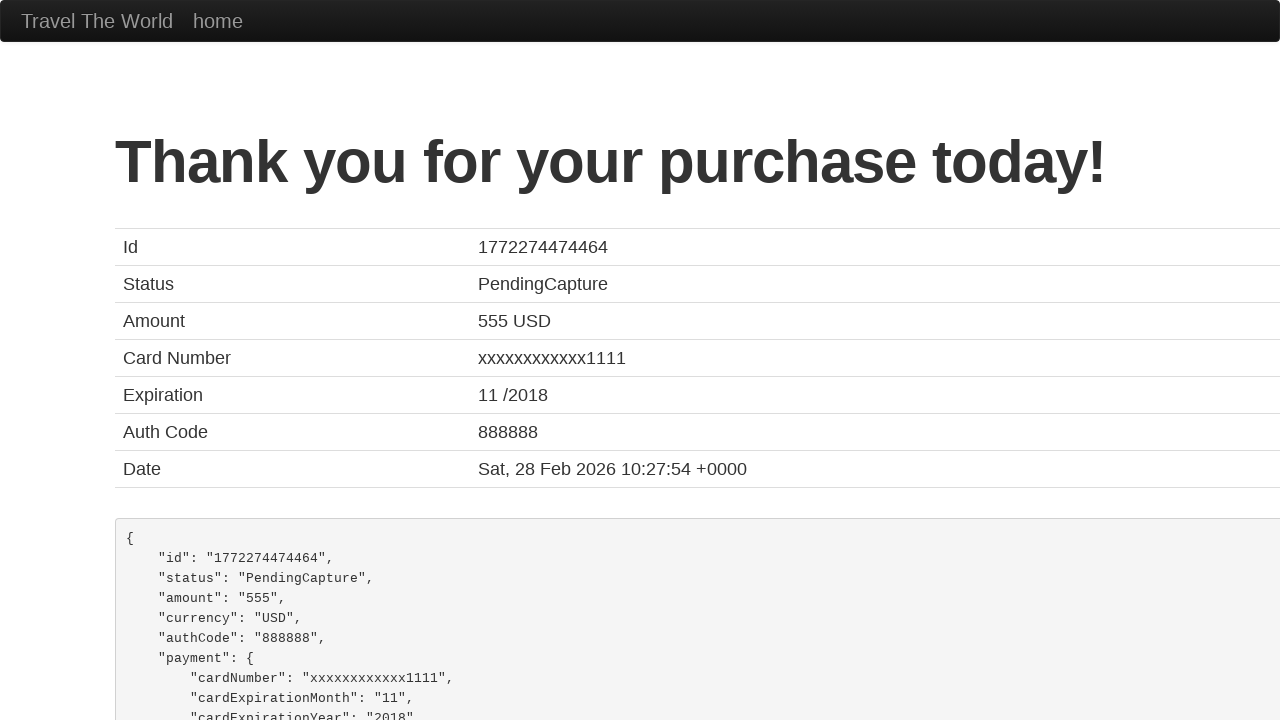

Clicked 'home' link to return to homepage at (218, 21) on text=home
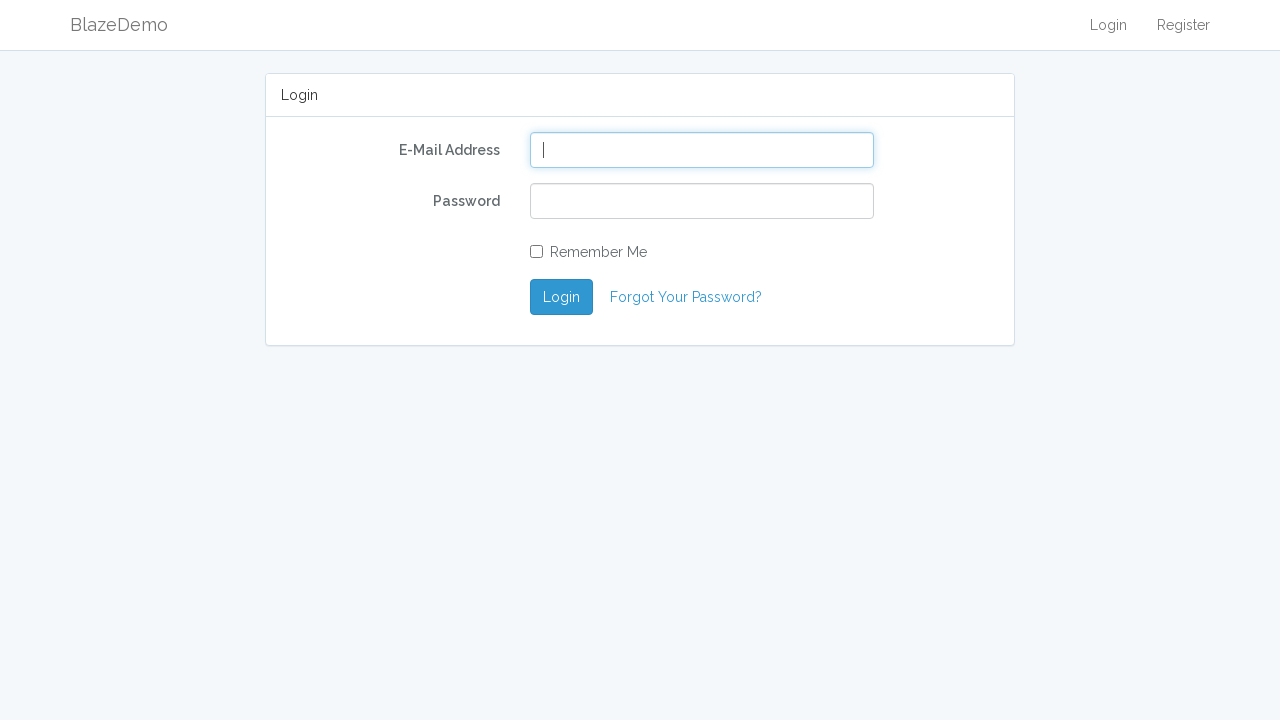

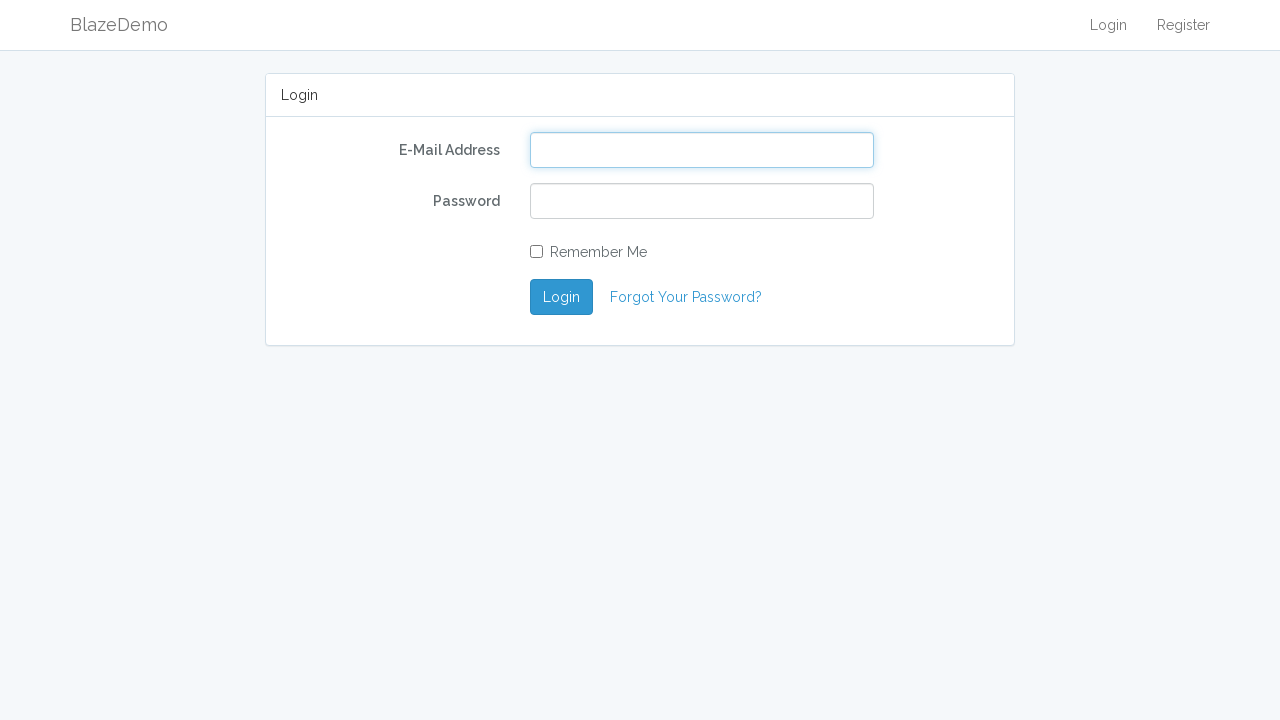